Tests the "Open Window" functionality on the Rahul Shetty Academy practice page by clicking the open window button

Starting URL: https://rahulshettyacademy.com/AutomationPractice/

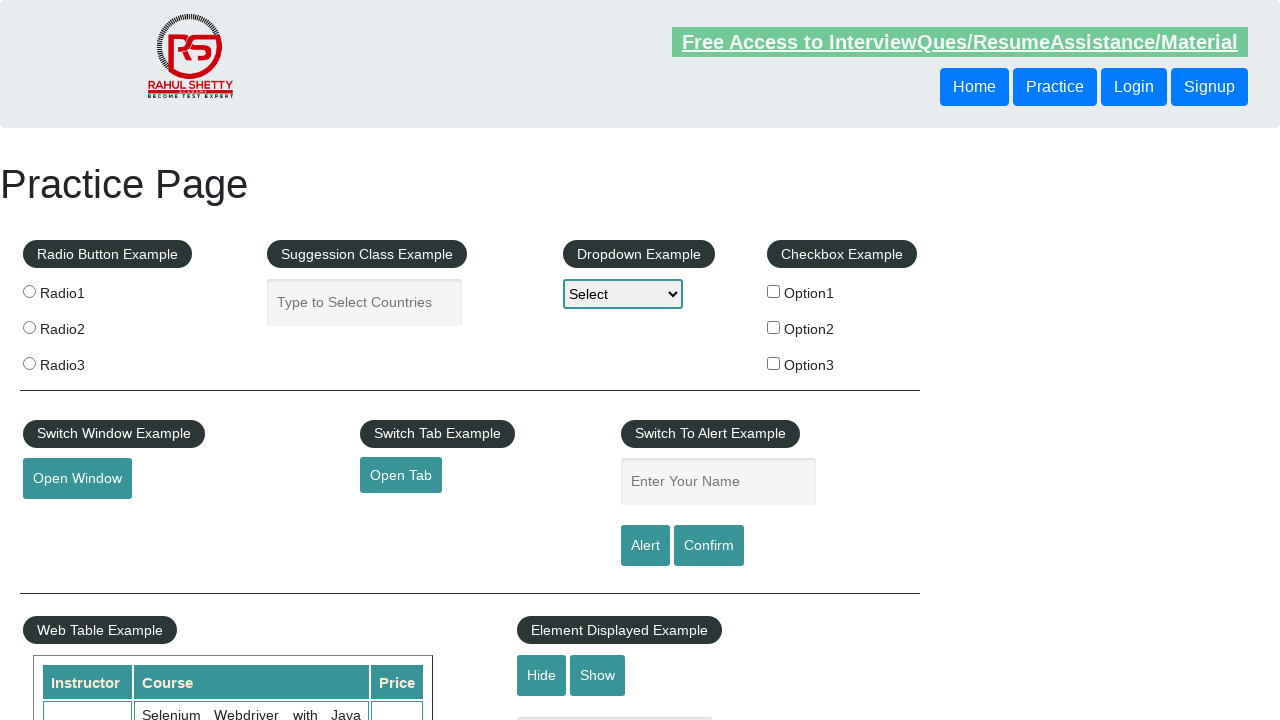

Clicked the Open Window button on Rahul Shetty Academy practice page at (77, 479) on #openwindow
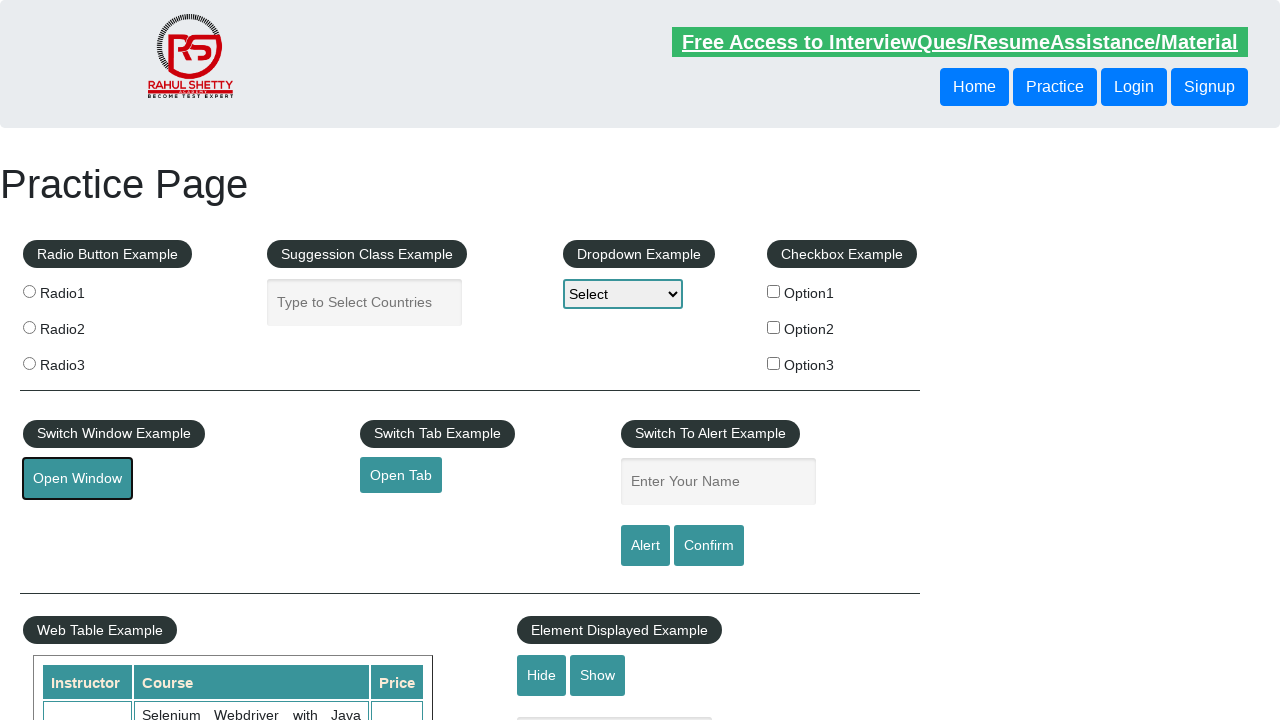

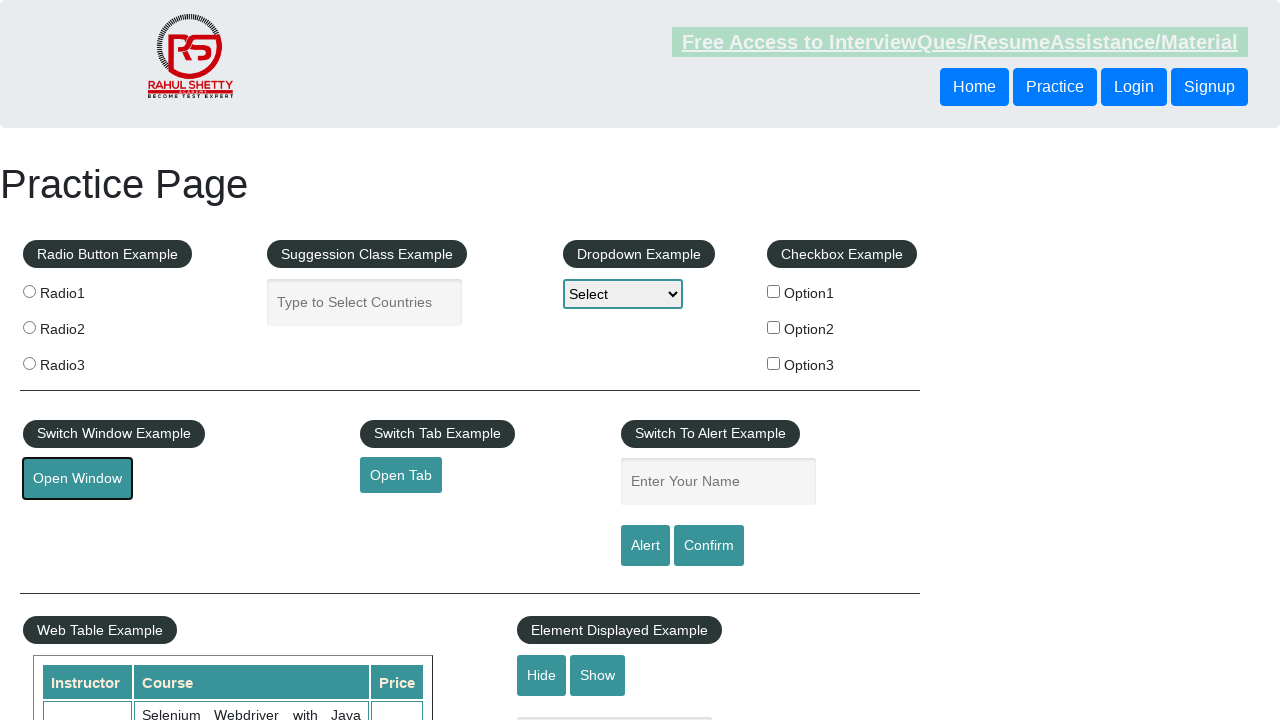